Tests page scrolling functionality by navigating to a page with a floating menu and scrolling to the bottom of the page using JavaScript execution.

Starting URL: https://the-internet.herokuapp.com/floating_menu

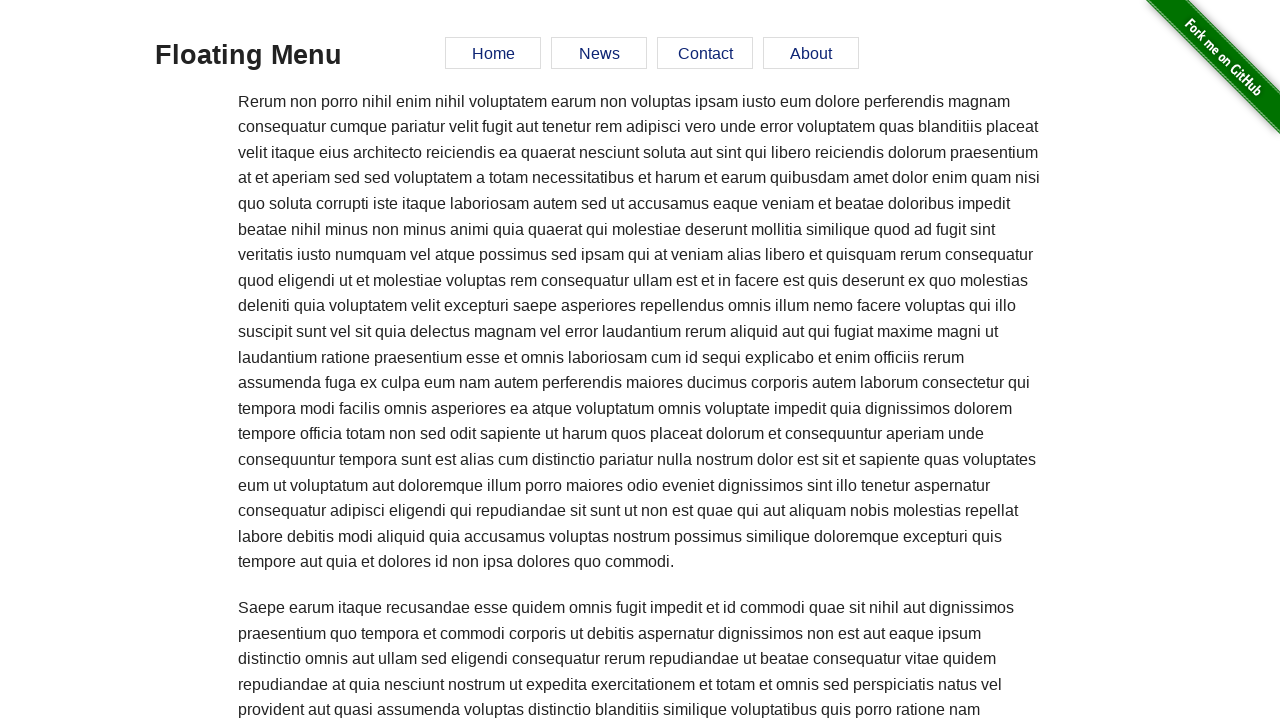

Navigated to floating menu page
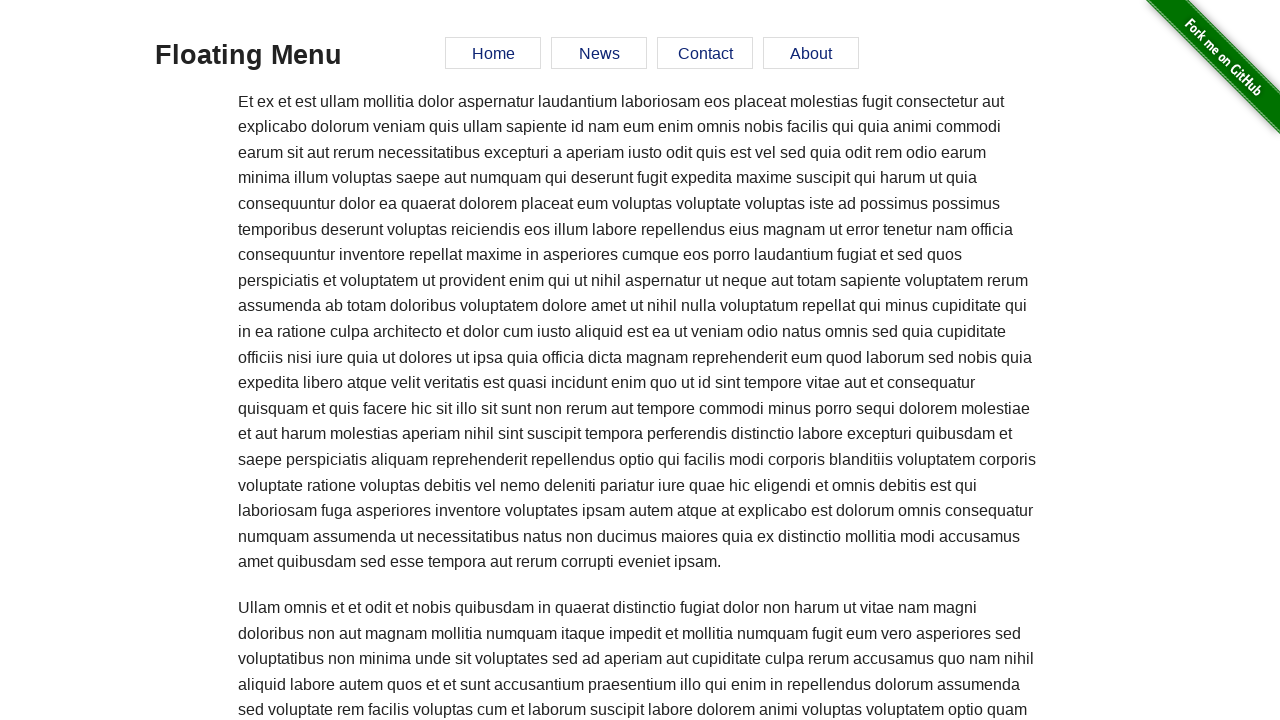

Scrolled to the bottom of the page using JavaScript
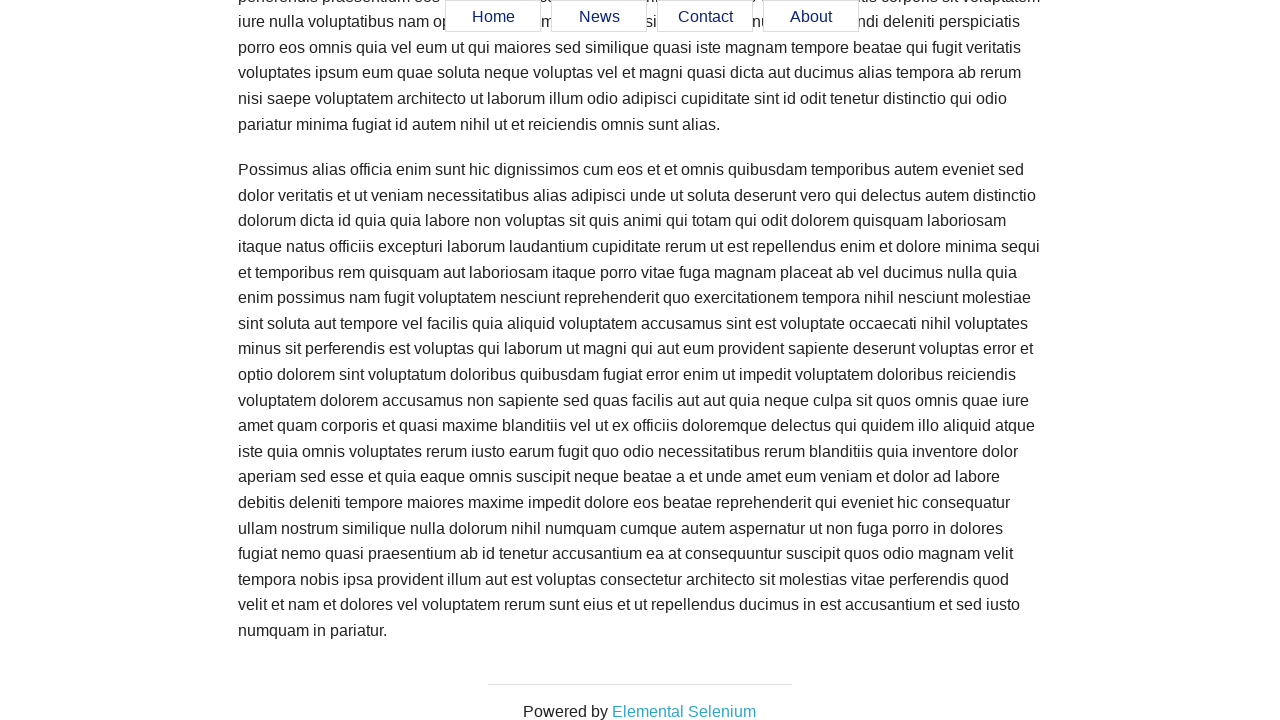

Waited 1 second to observe scroll effect
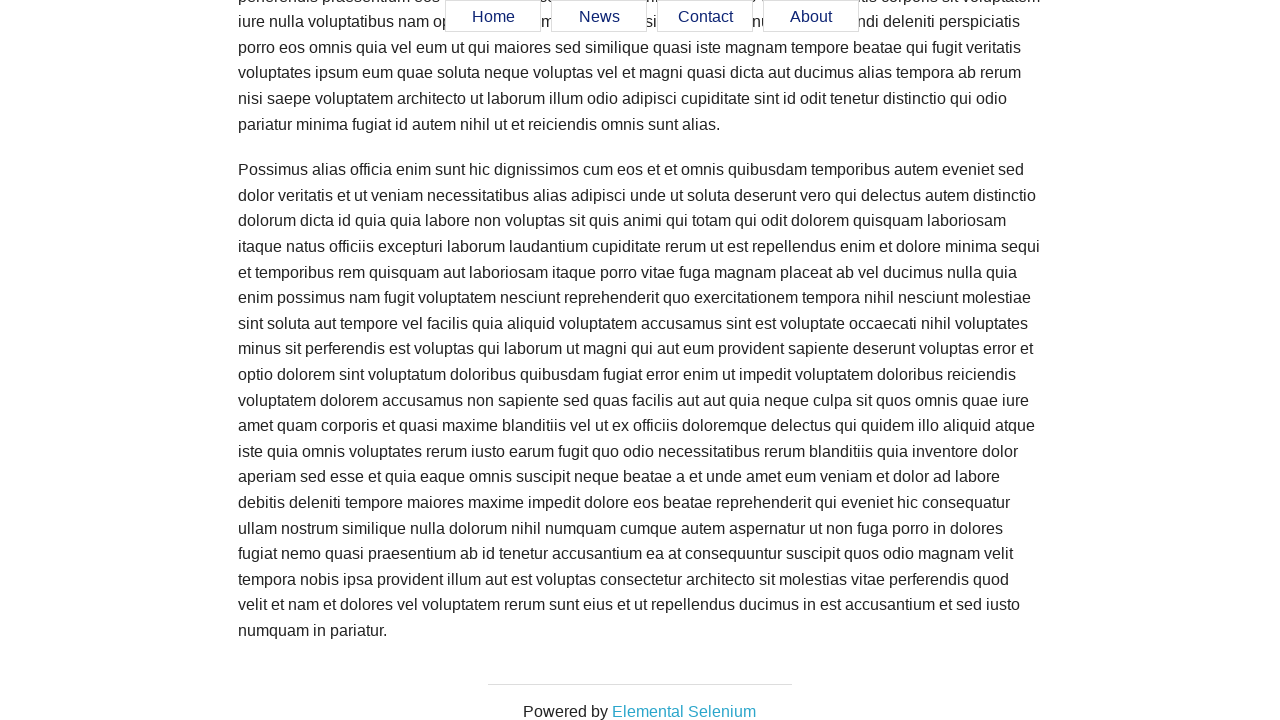

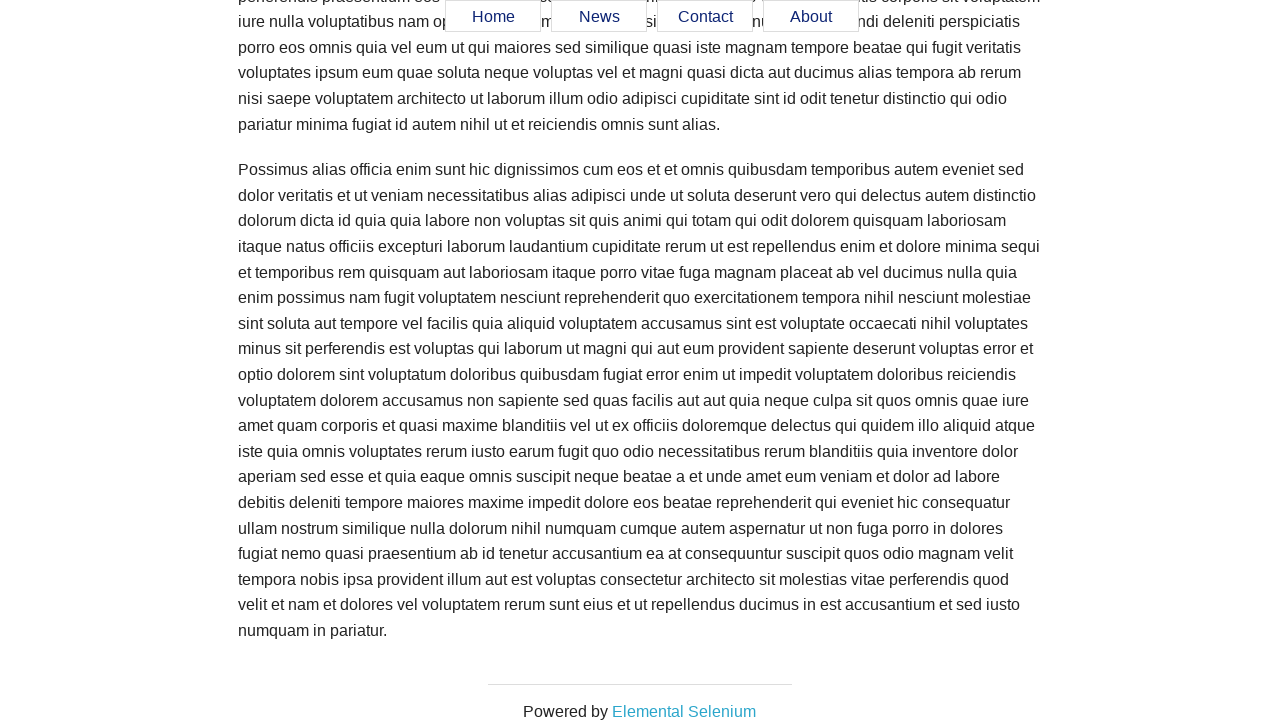